Tests keyboard input by clicking on target field and pressing a key

Starting URL: https://the-internet.herokuapp.com/key_presses

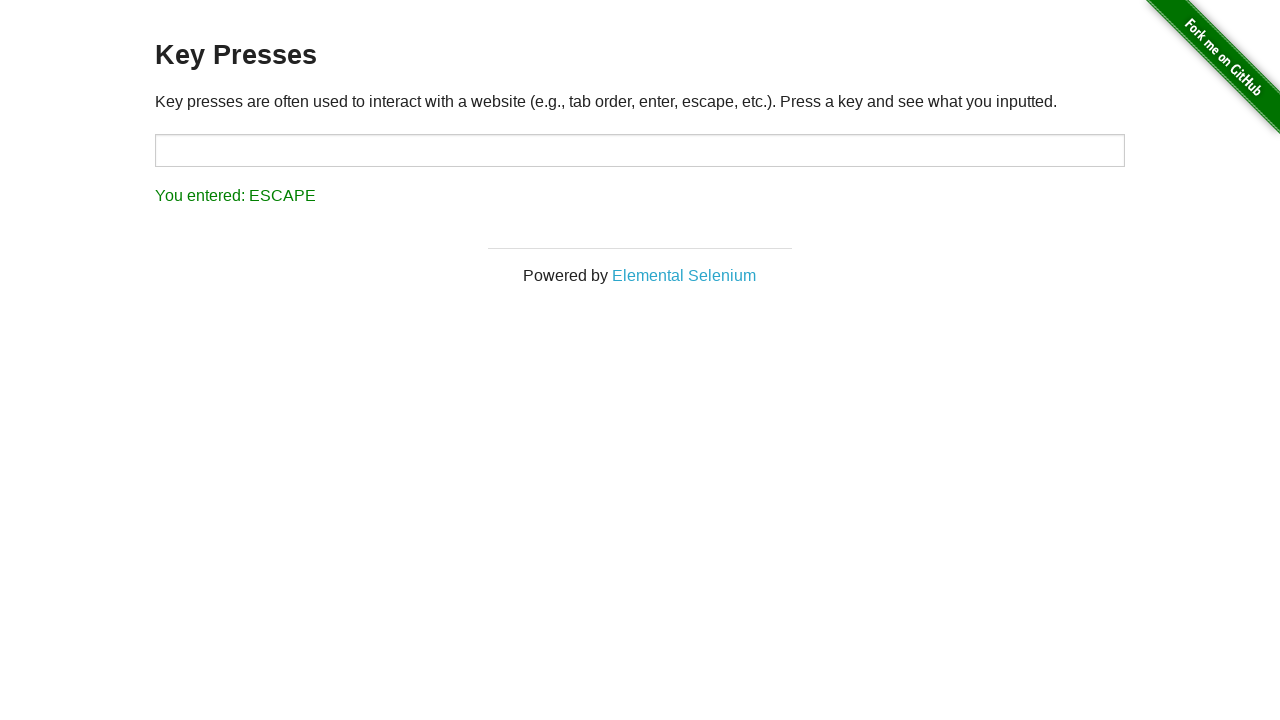

Page loaded with networkidle state
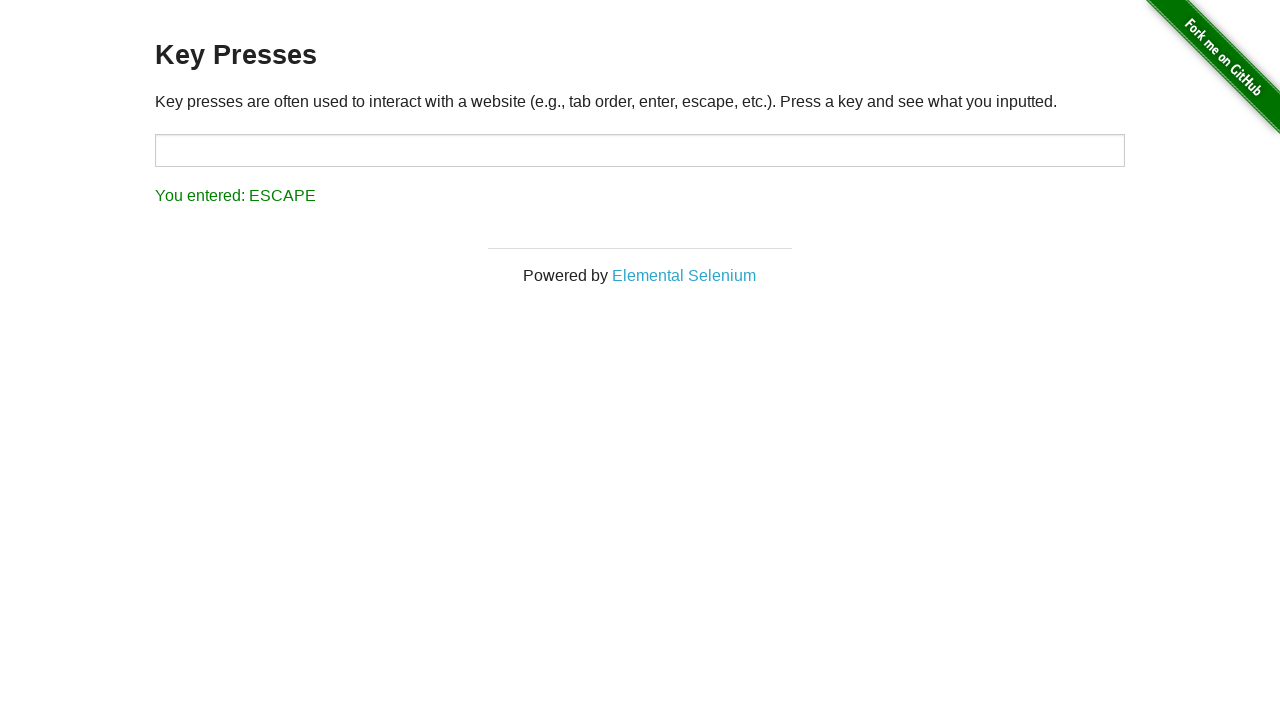

Clicked on target input field at (640, 150) on [id="target"]
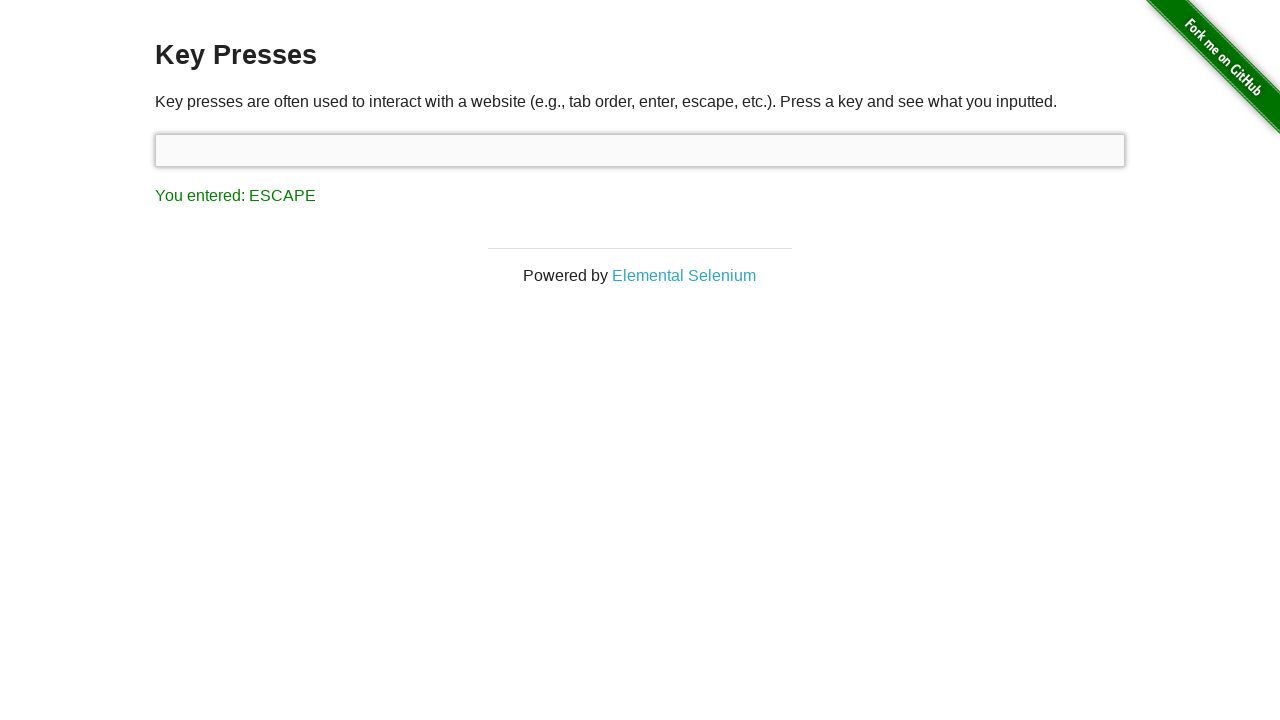

Pressed the 'a' key
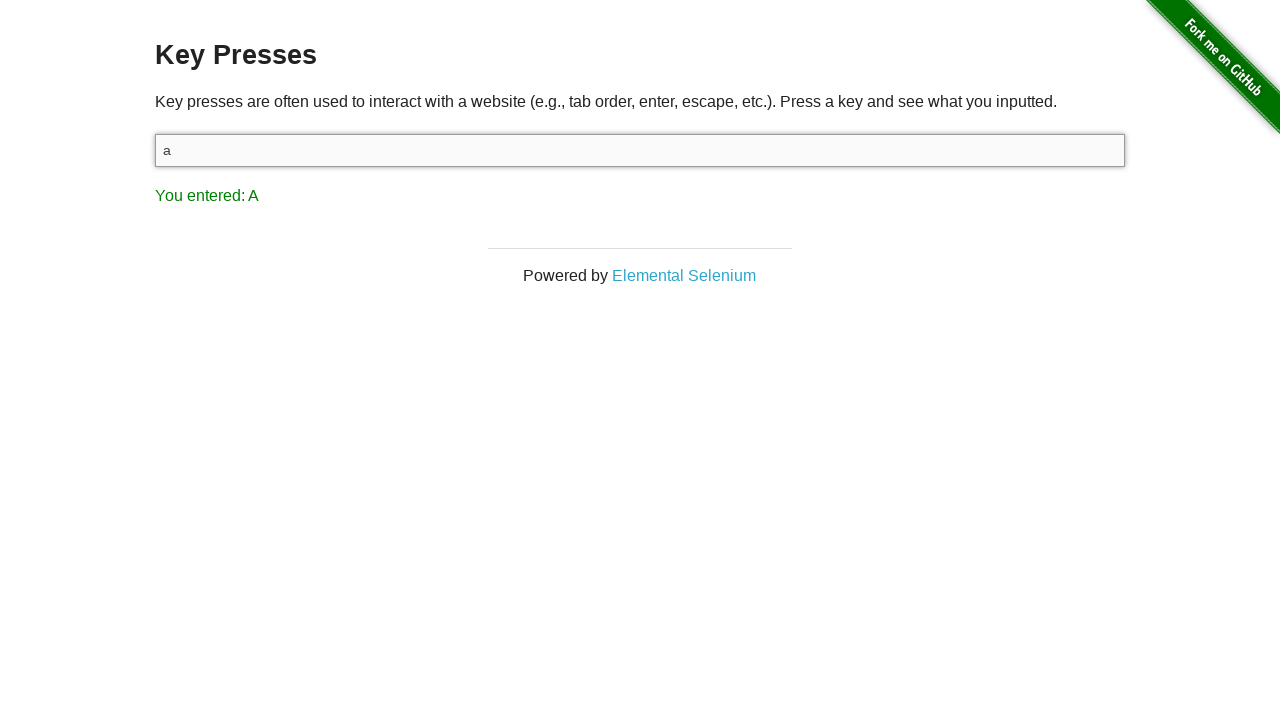

Verified that 'A' key press was registered in result field
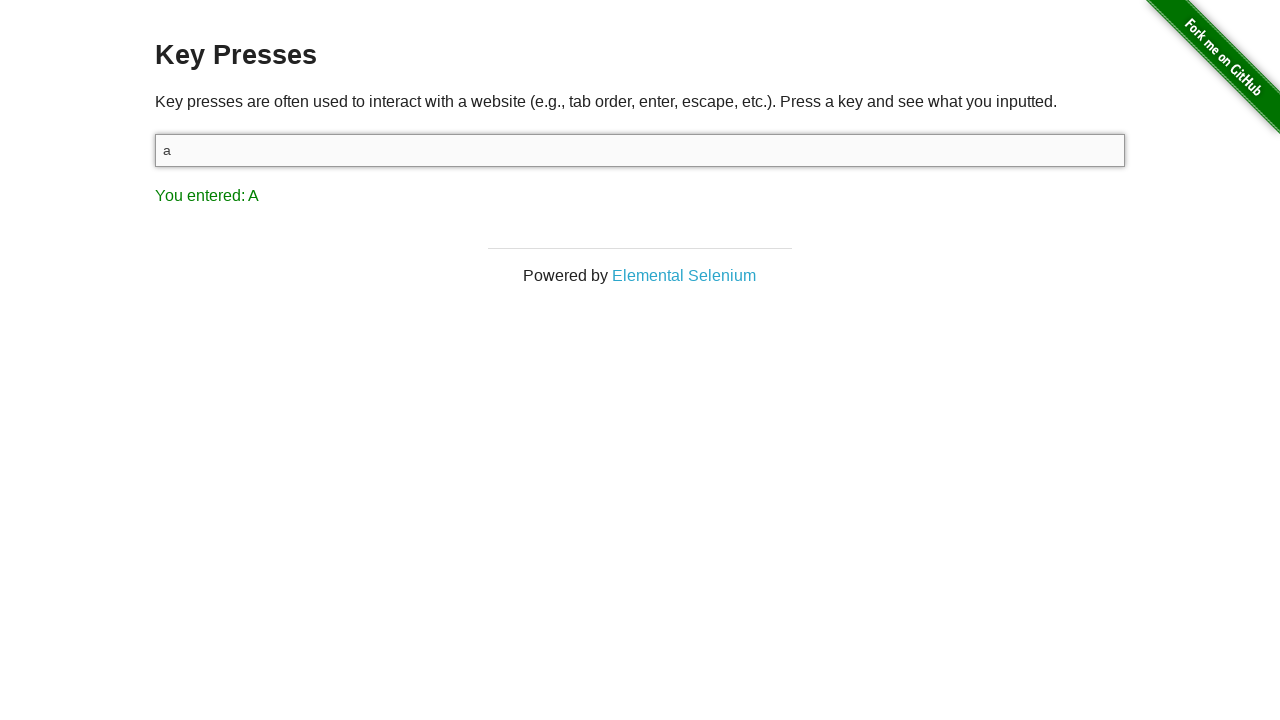

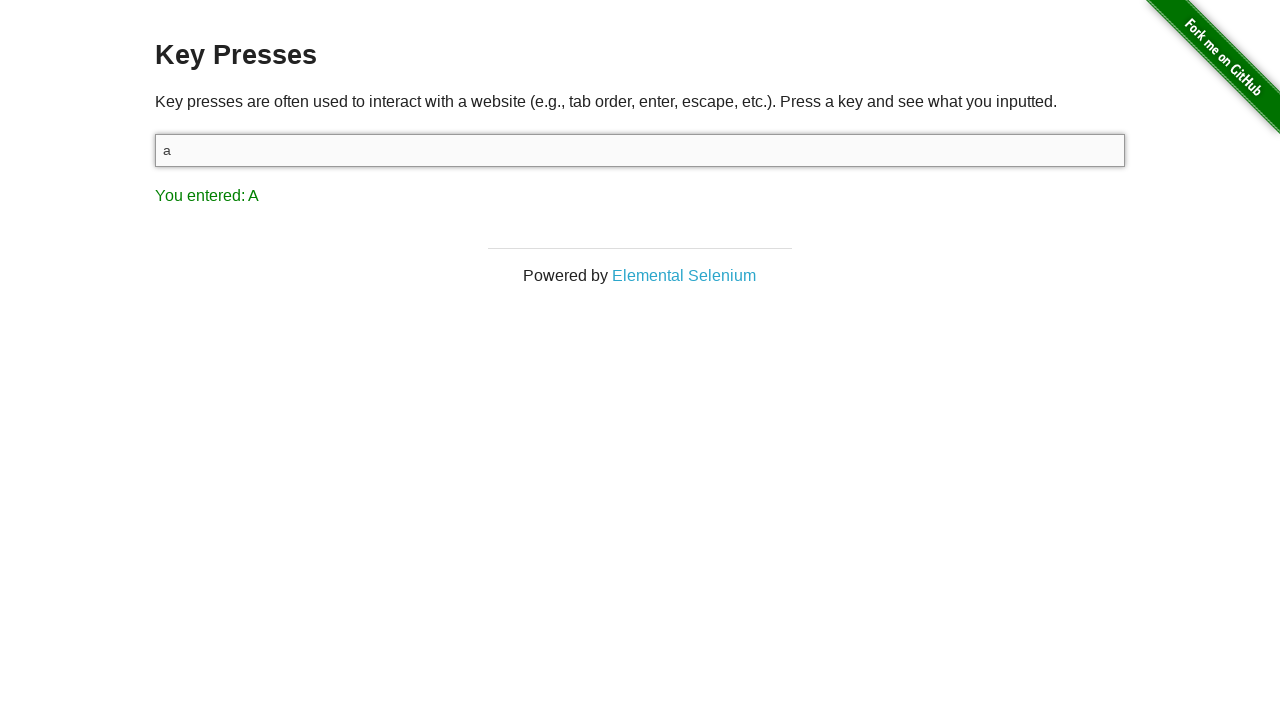